Tests drag and drop functionality within an iframe, then navigates to another page by clicking a link

Starting URL: https://jqueryui.com/droppable/

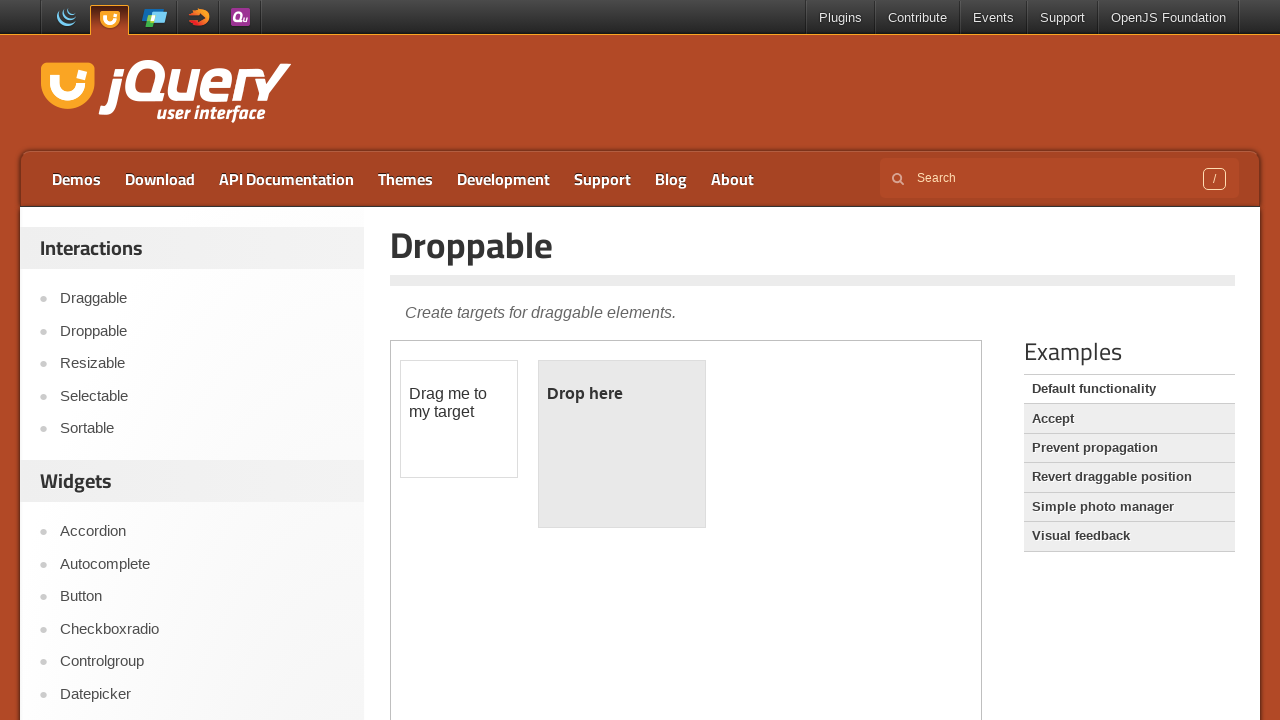

Located the demo iframe
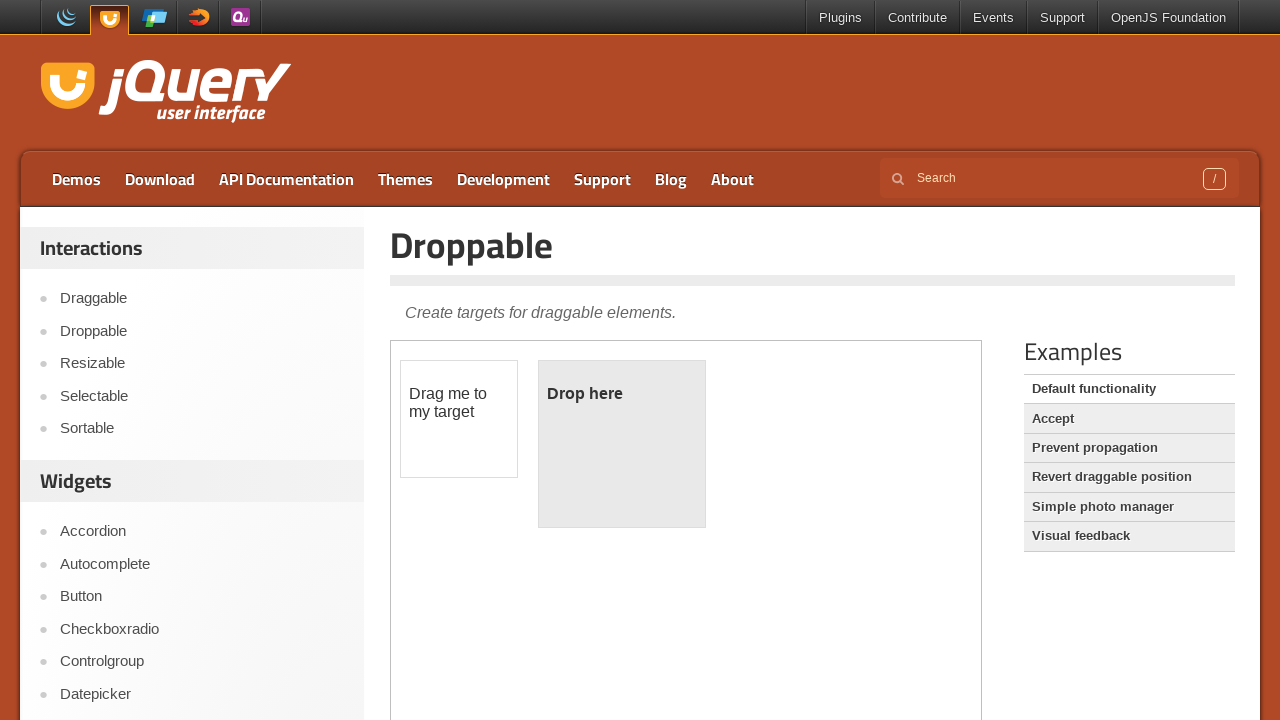

Dragged the draggable element to the droppable element within the iframe at (622, 444)
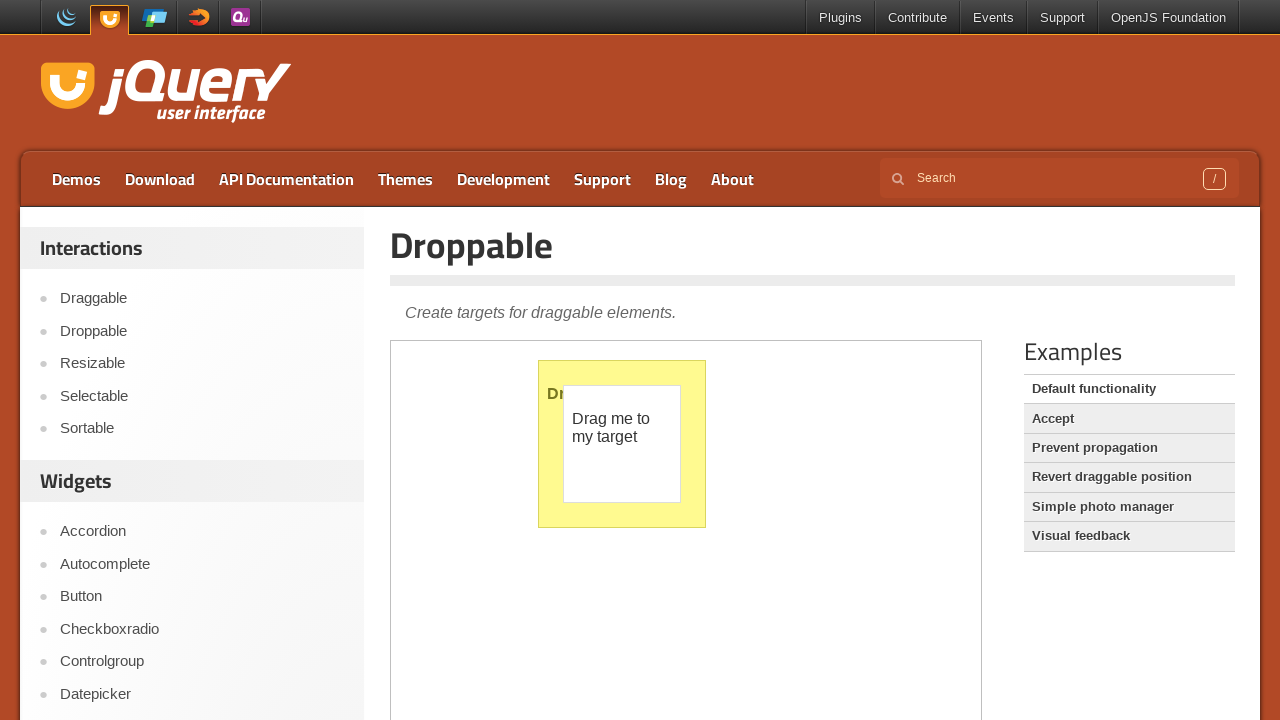

Clicked the Resizable link to navigate to another page at (202, 364) on xpath=//a[contains(text(),'Resizable')]
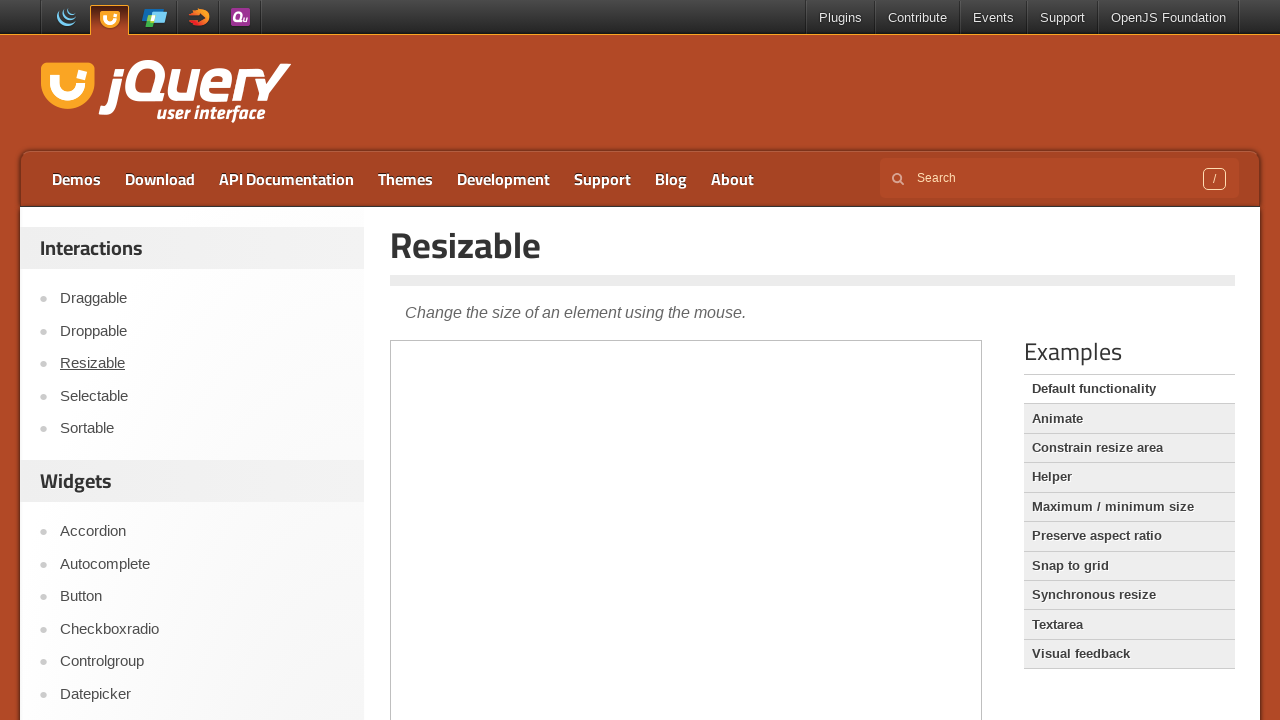

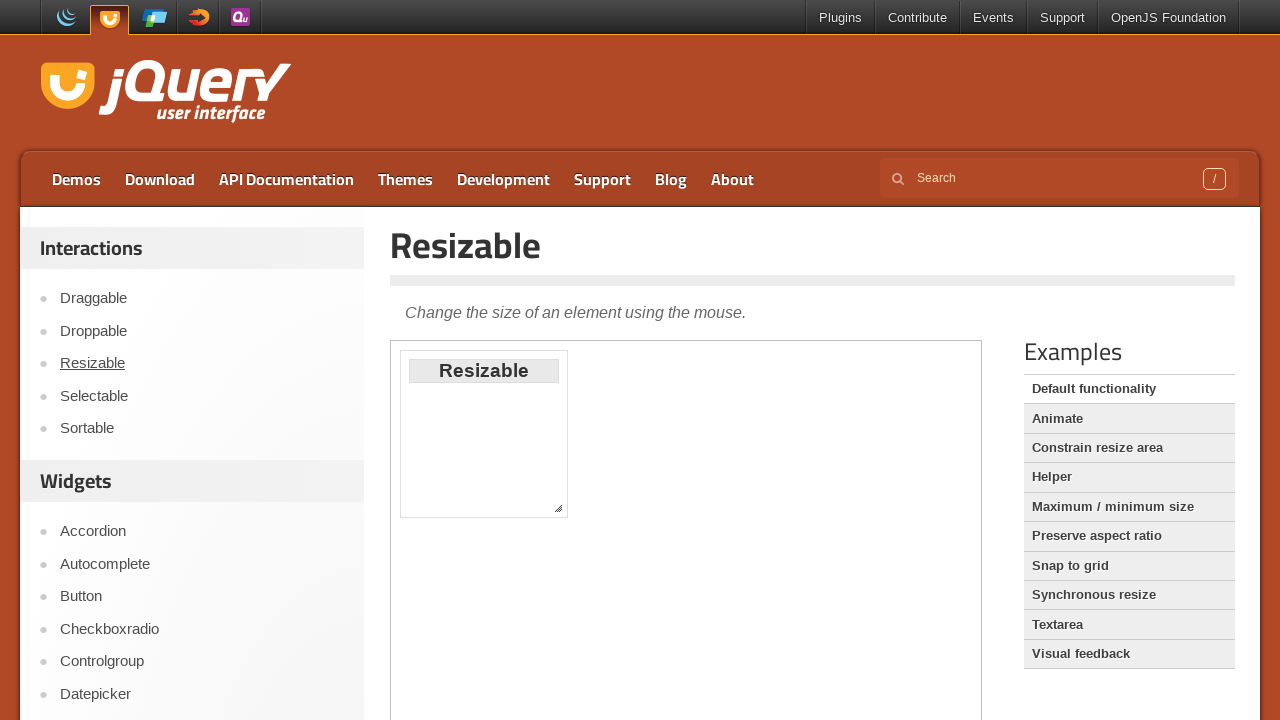